Navigates to the World Bank debarred firms page and waits for the table data to load, verifying that firm entries are displayed.

Starting URL: https://projects.worldbank.org/en/projects-operations/procurement/debarred-firms

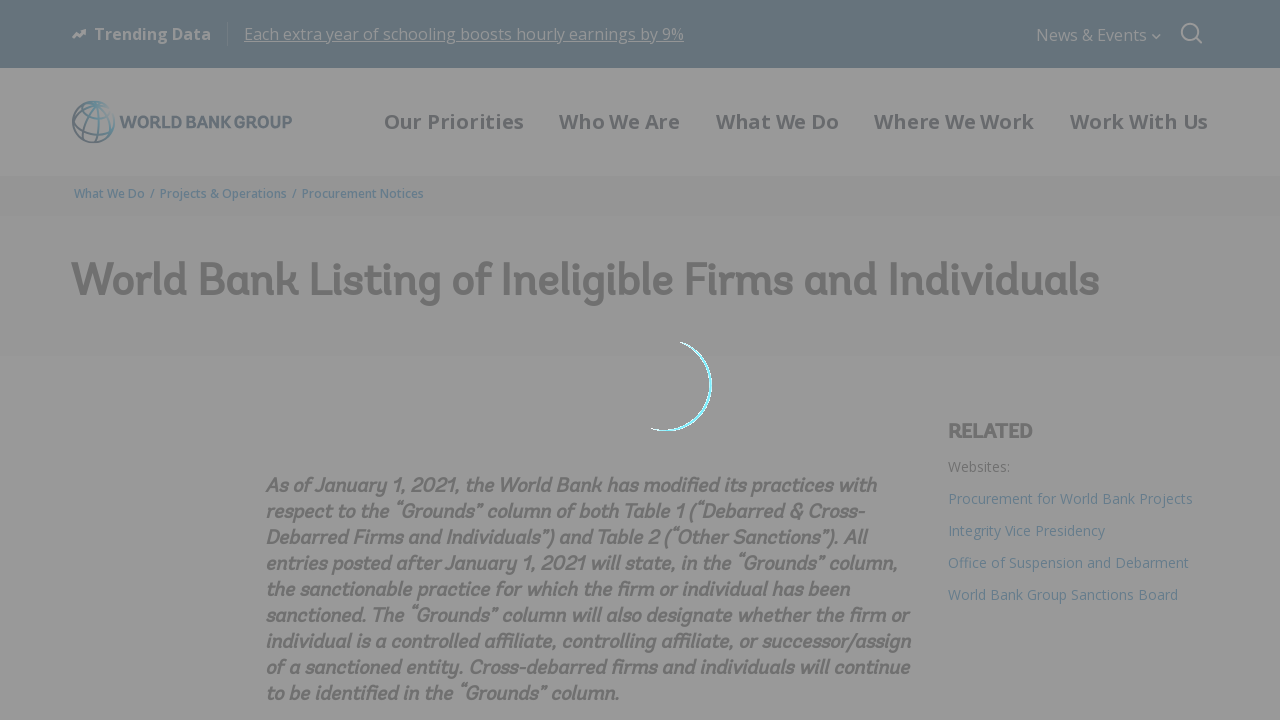

Navigated to World Bank debarred firms page
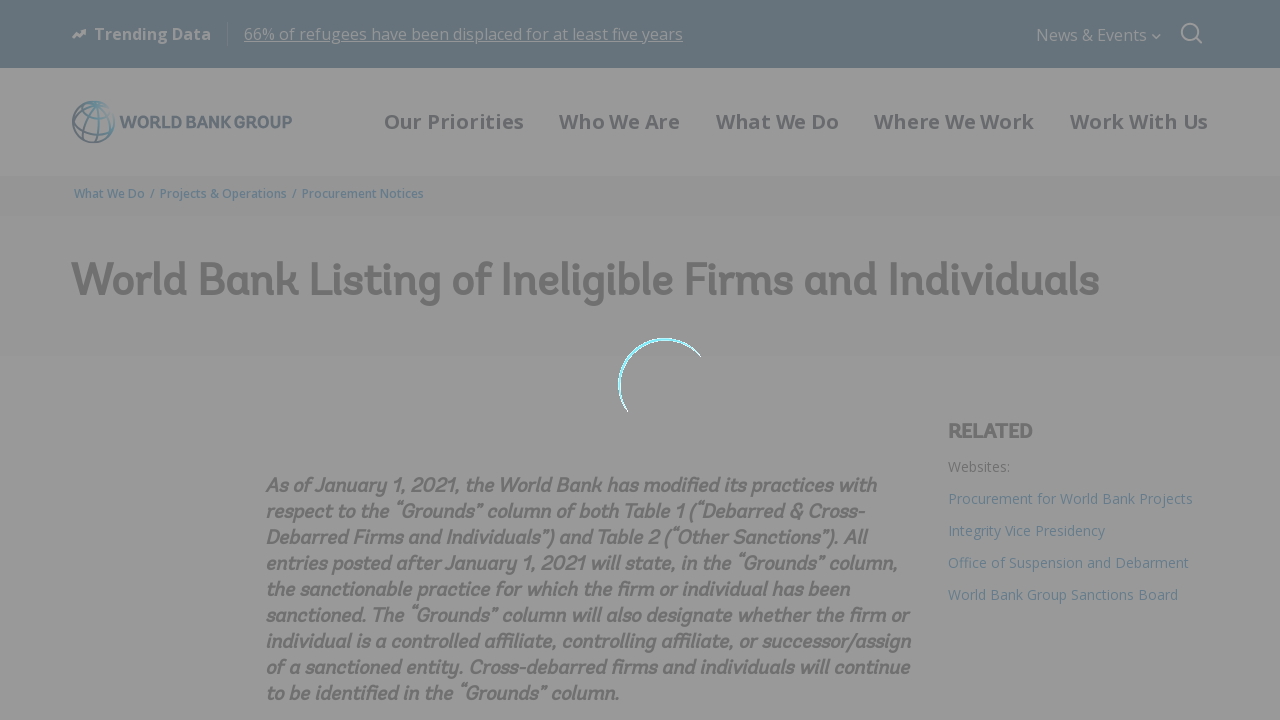

Waited for page to reach networkidle state
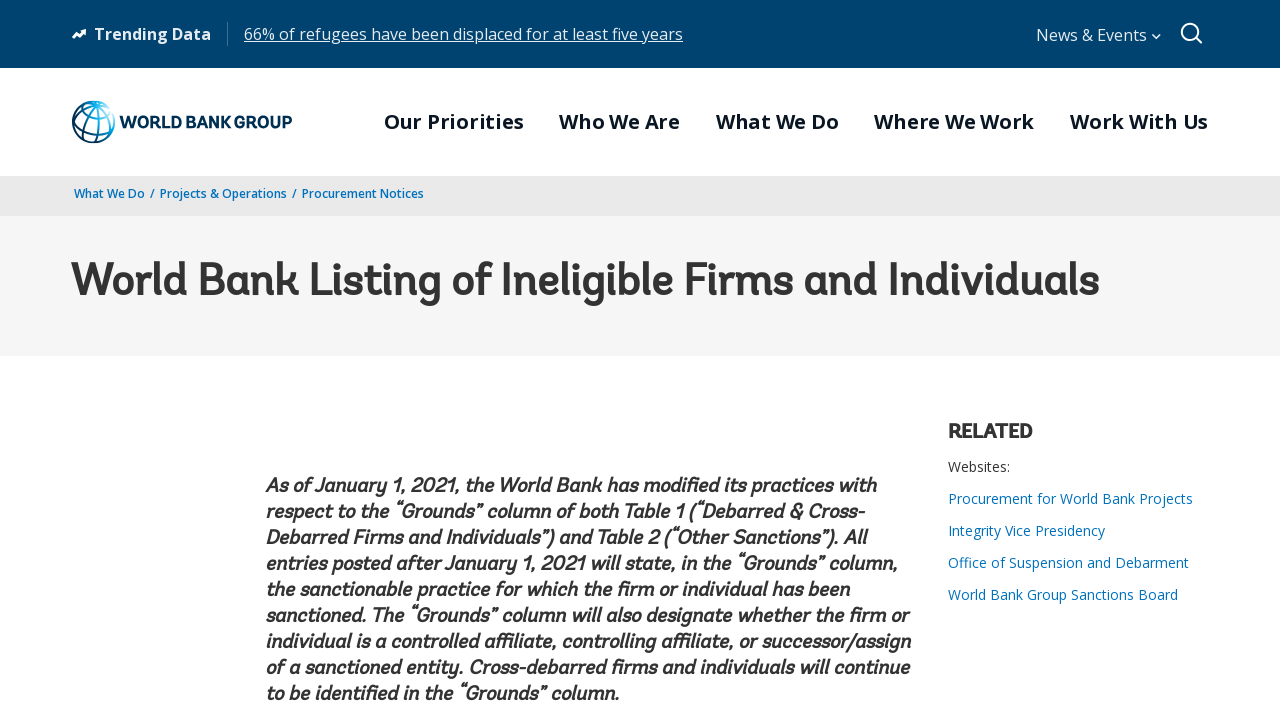

Verified that firm entries are displayed in the table
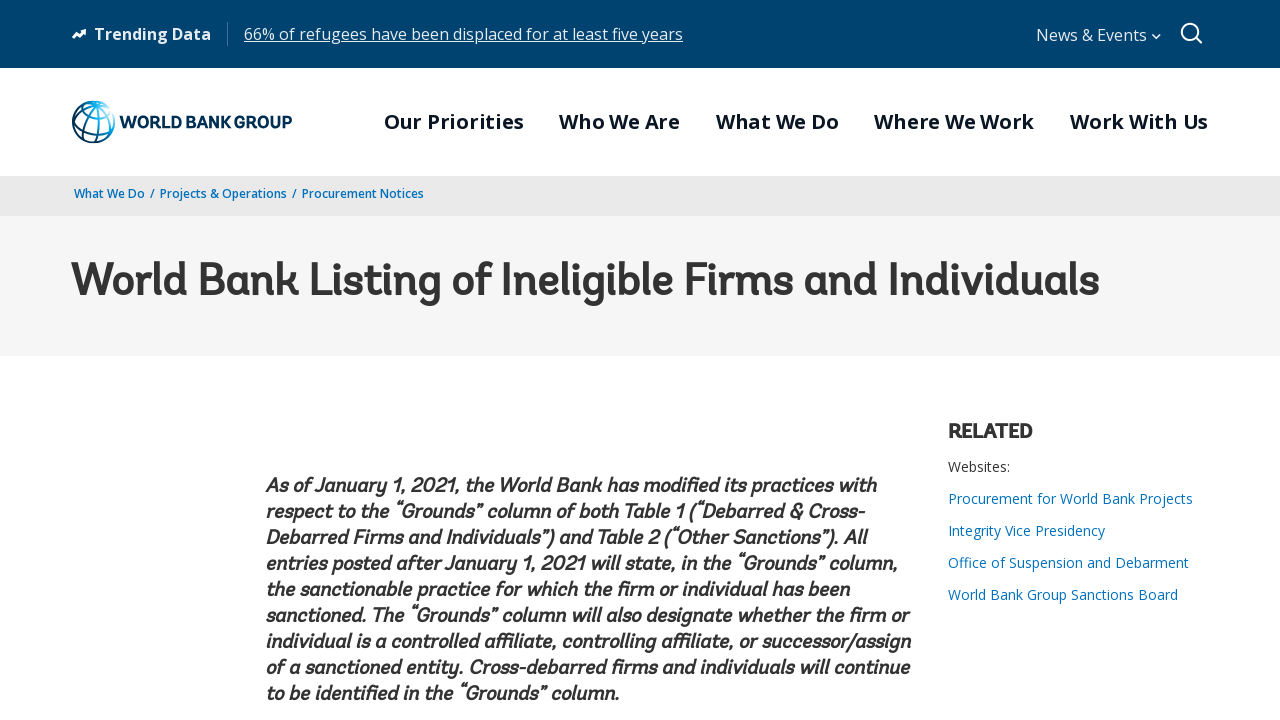

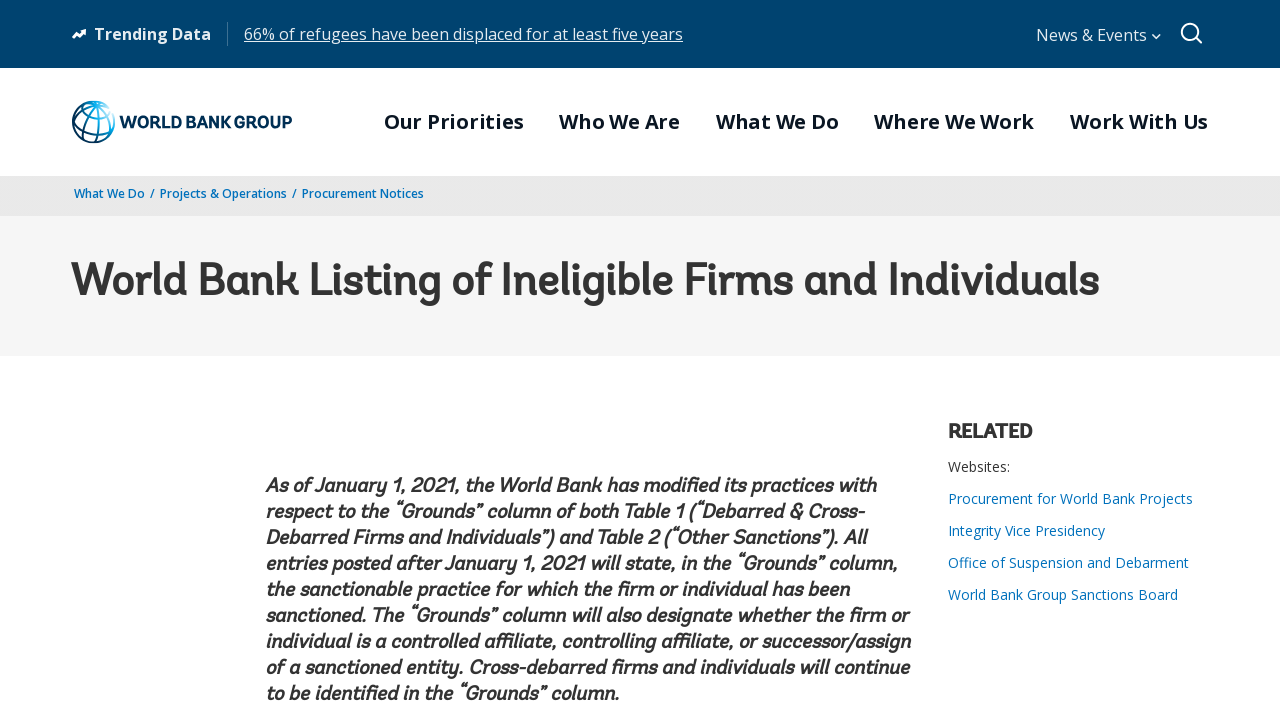